Tests a simple web form by entering text into a text box and clicking the submit button, then verifying the message element appears

Starting URL: https://www.selenium.dev/selenium/web/web-form.html

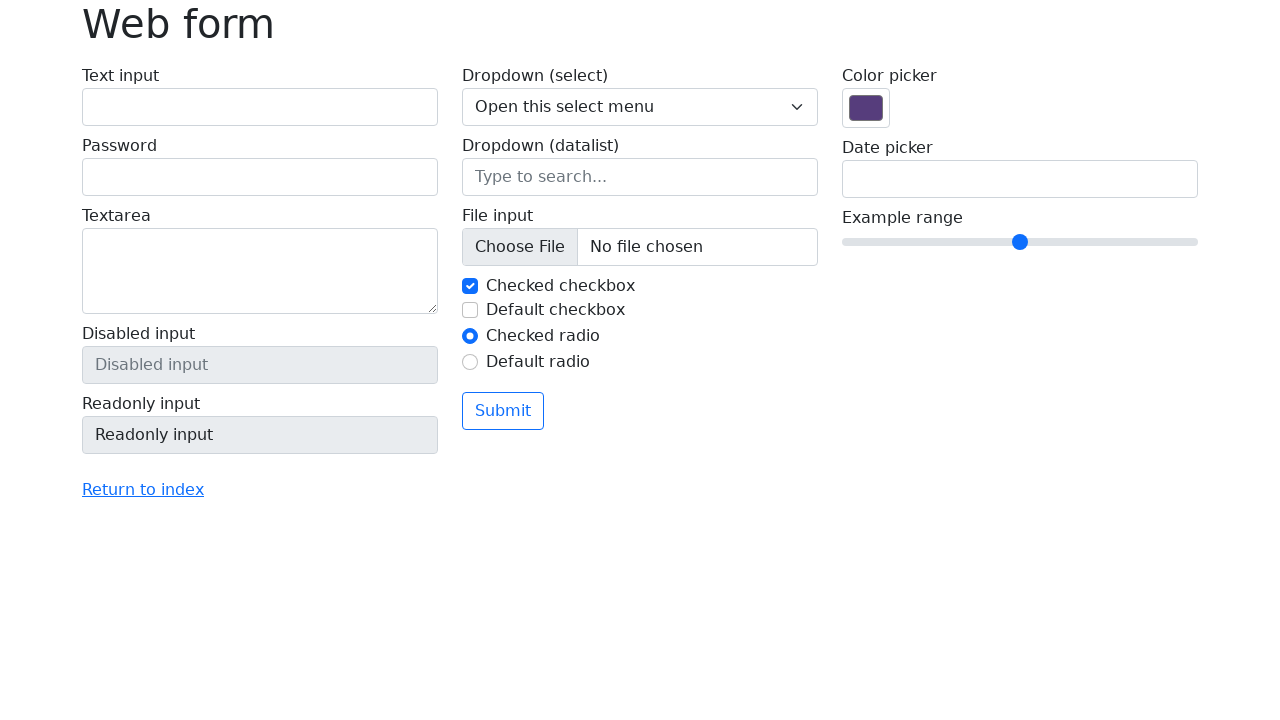

Filled text box with 'Selenium' on input[name='my-text']
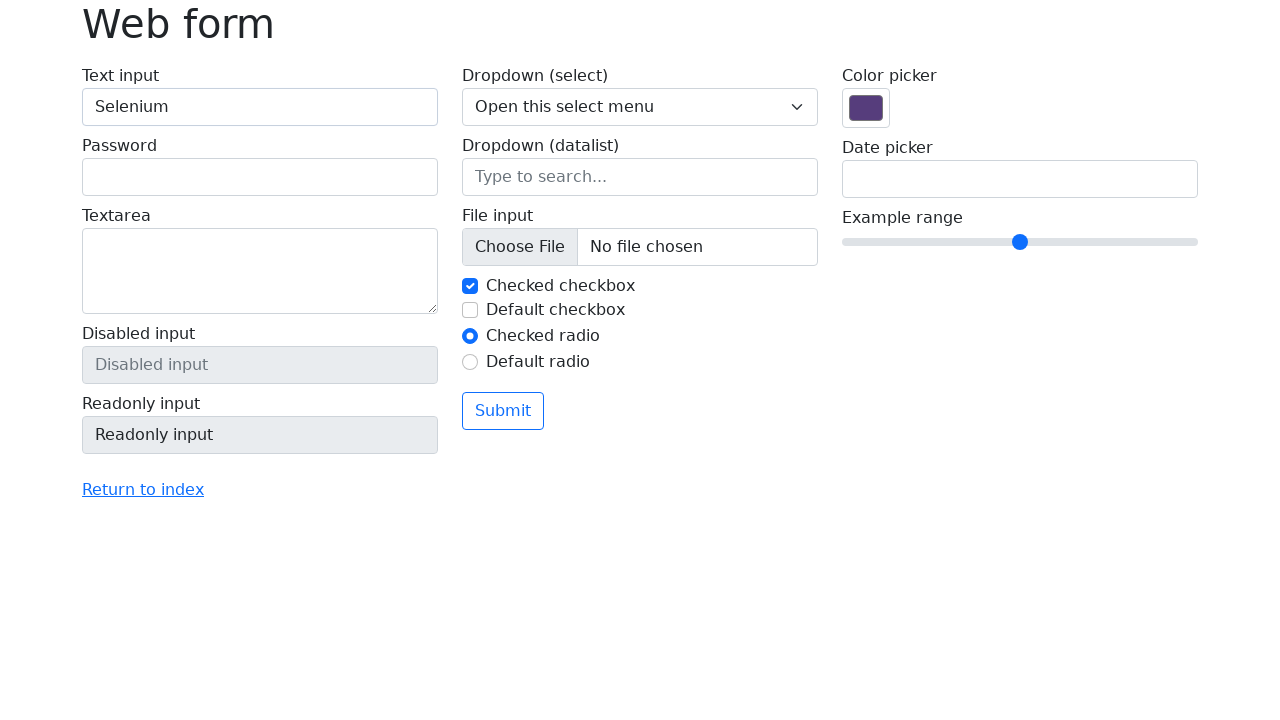

Clicked submit button at (503, 411) on button
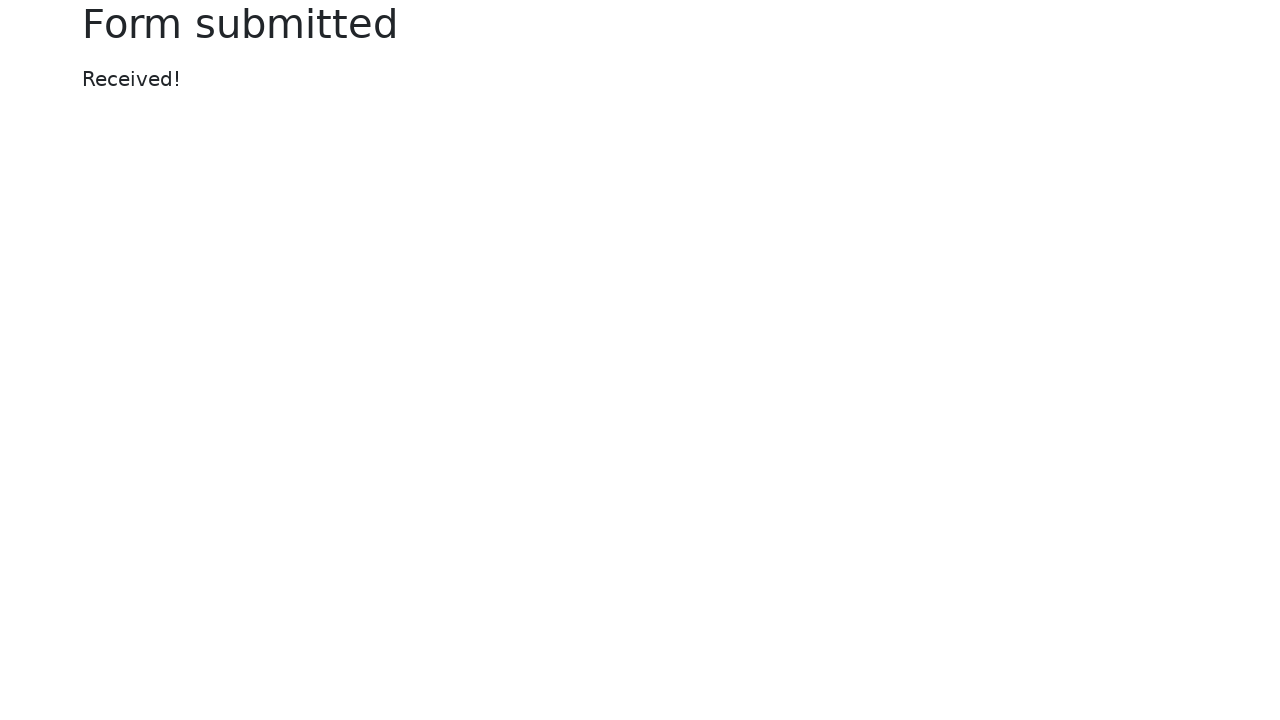

Message element appeared on page
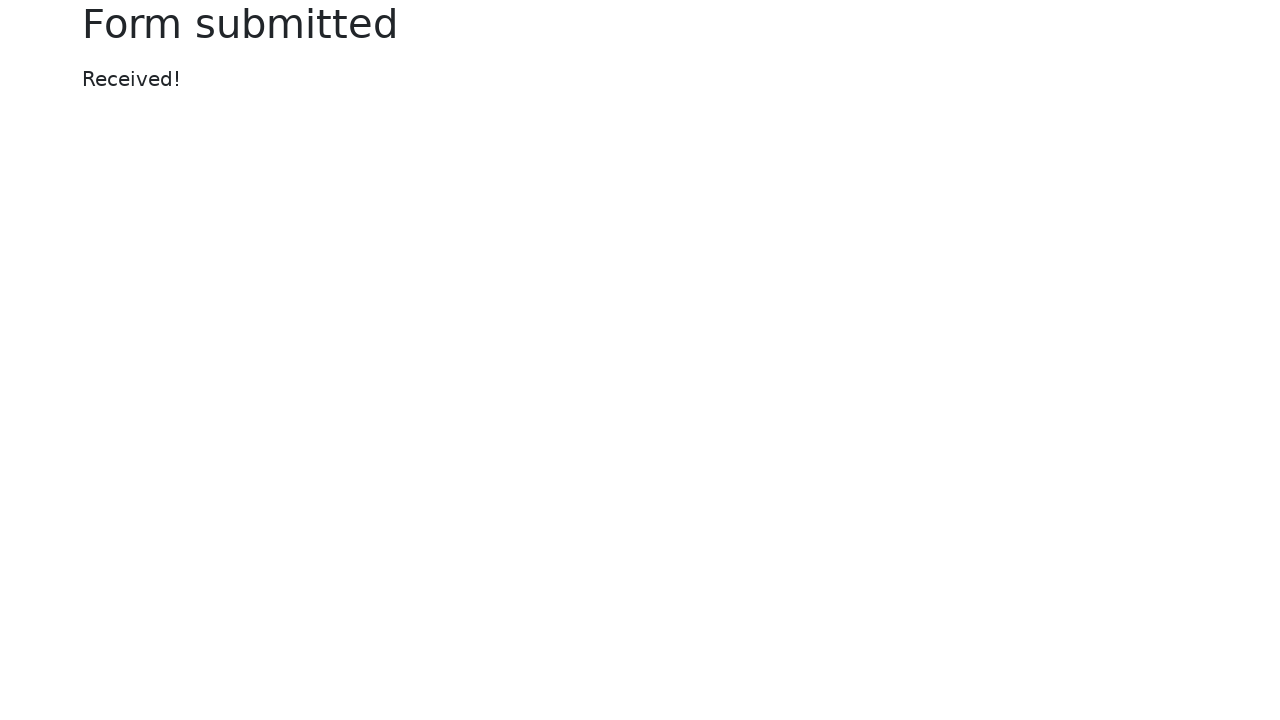

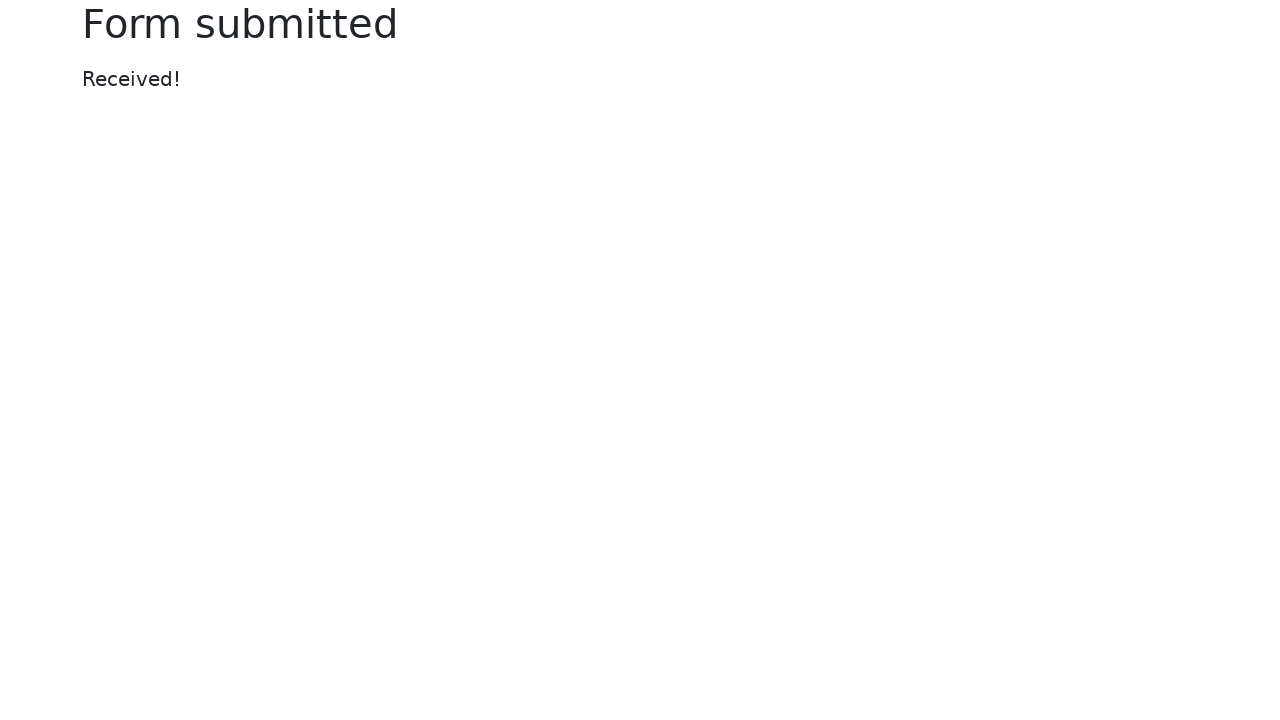